Demonstrates browser scroll functionality by scrolling vertically 200 pixels on the WebdriverIO website

Starting URL: https://webdriver.io

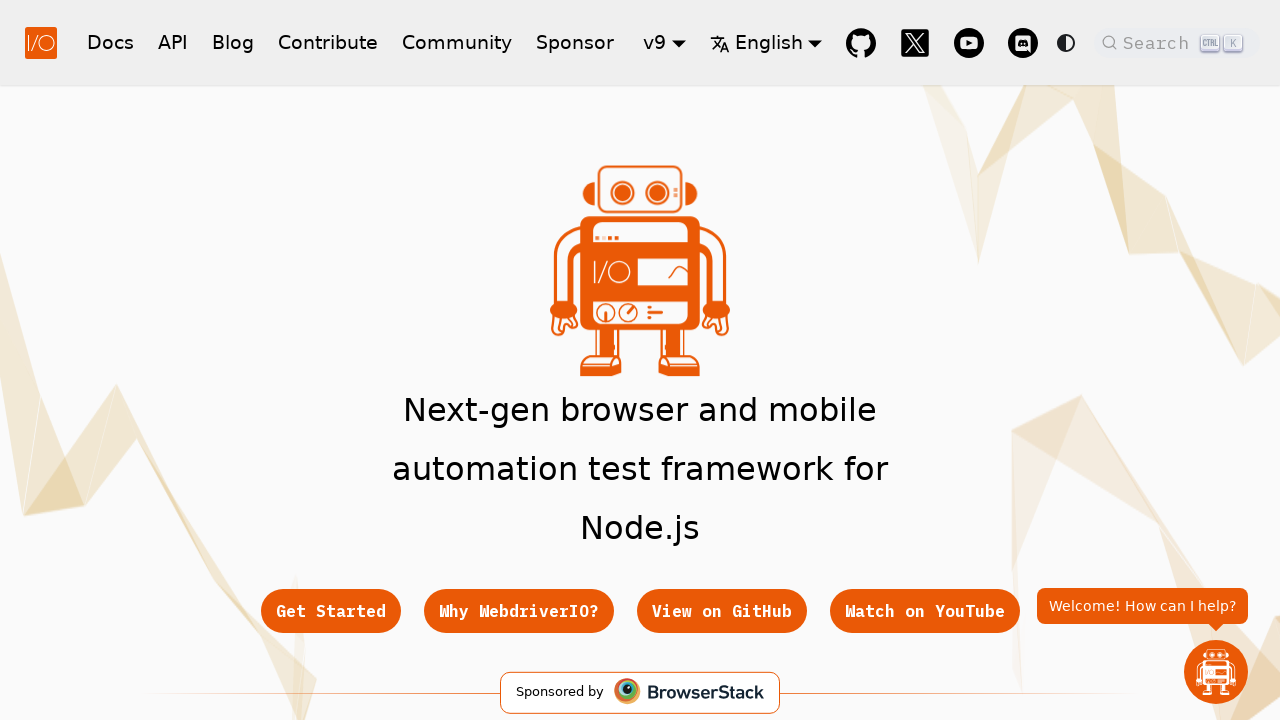

Navigated to https://webdriver.io
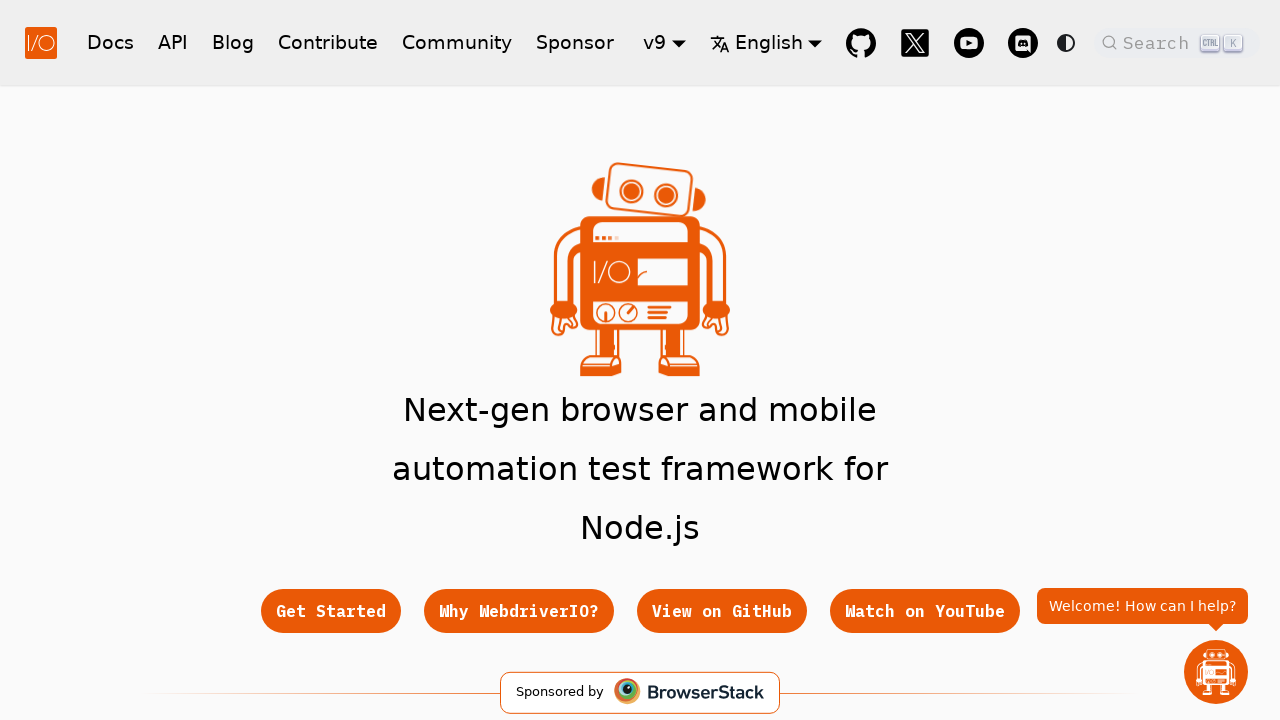

Scrolled vertically down 200 pixels on WebdriverIO website
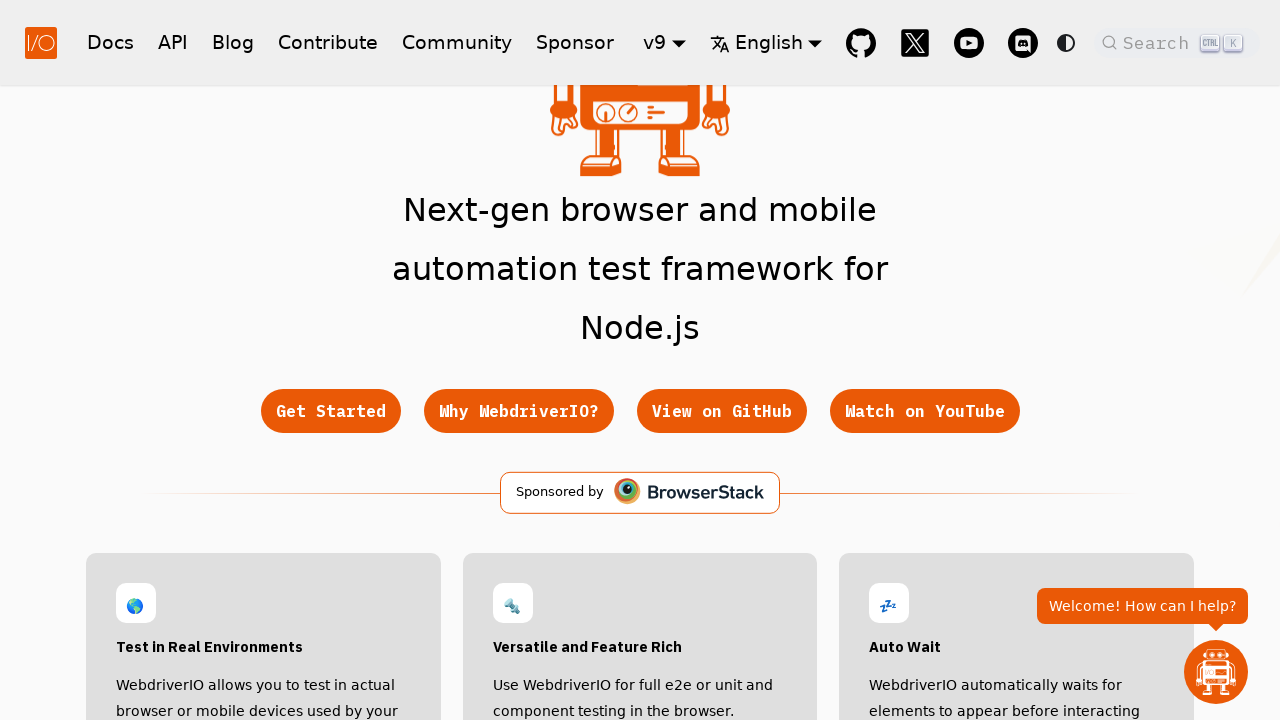

Waited 500ms for scroll animation to complete
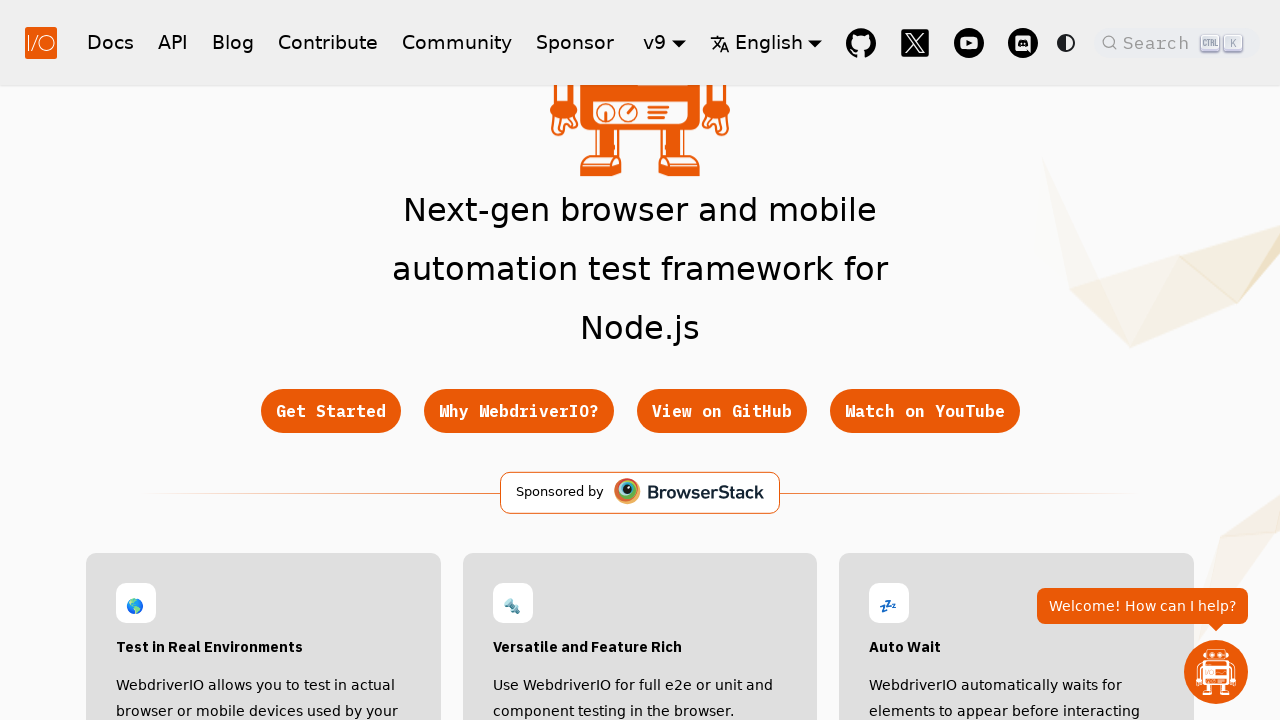

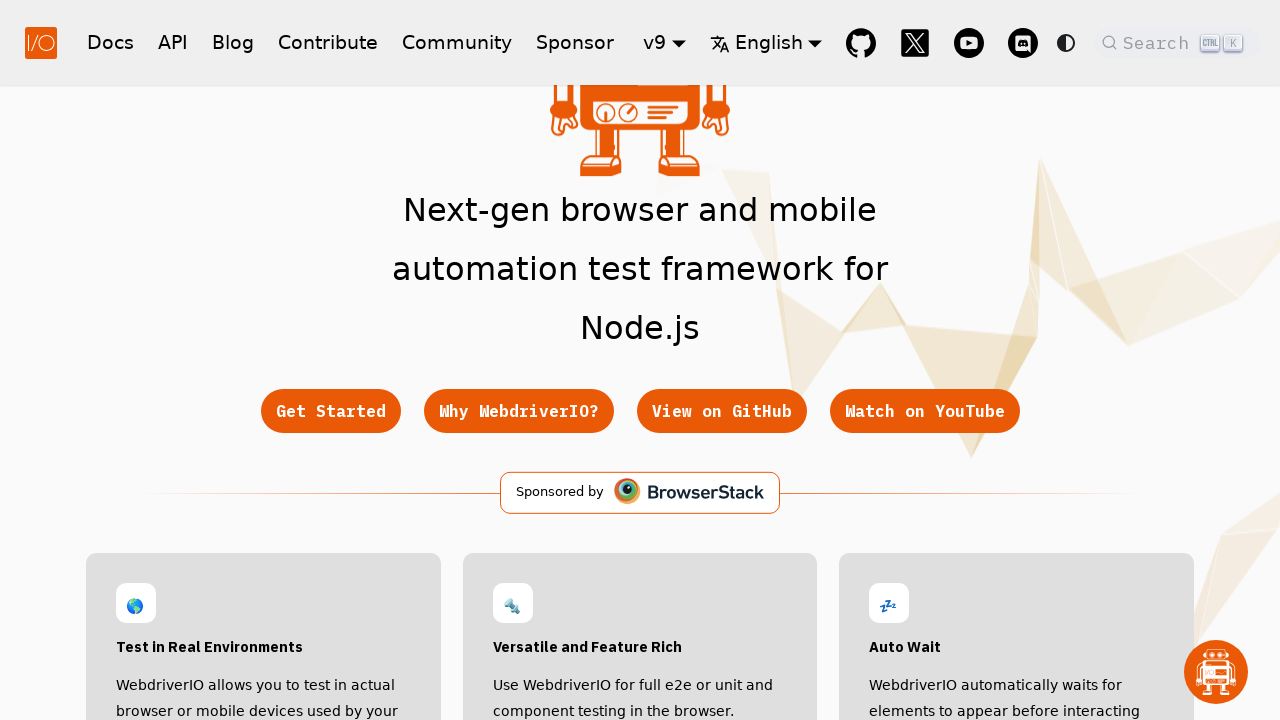